Tests navigation to registration page through My Account link in header

Starting URL: http://intershop5.skillbox.ru/

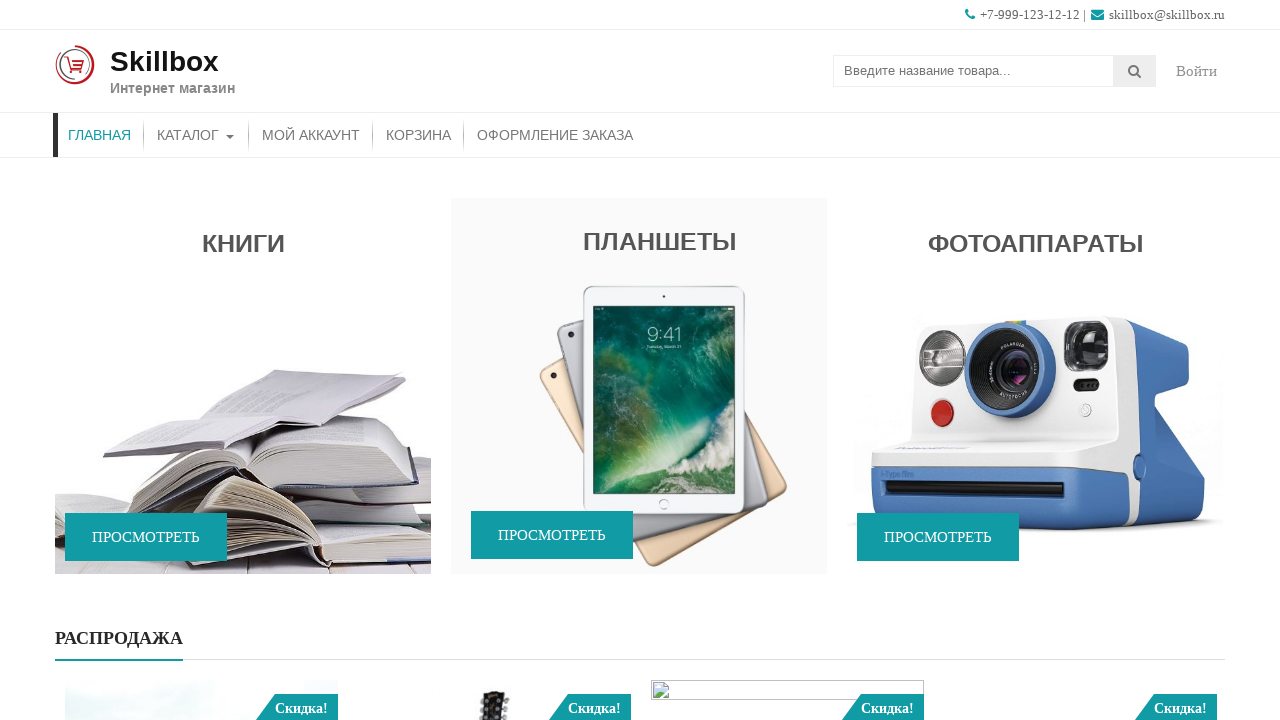

Clicked on My Account link in header at (1197, 71) on xpath=//*[@class='account']
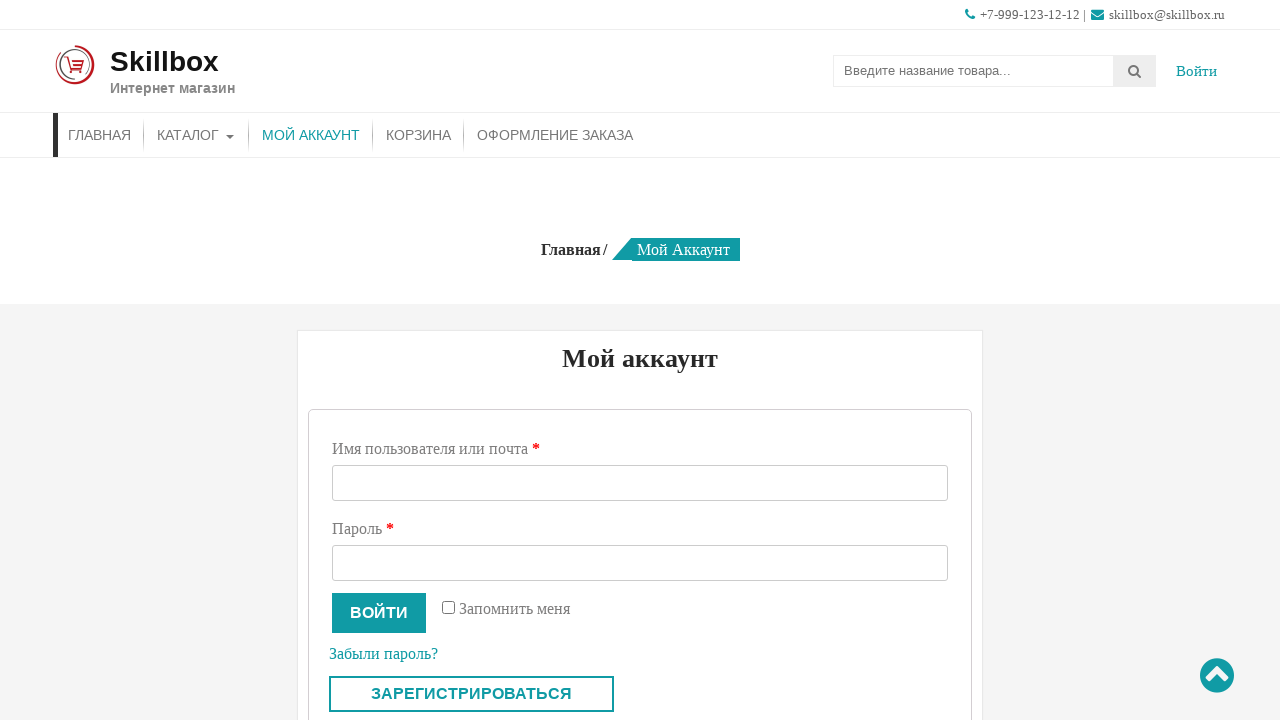

Clicked on registration button at (472, 694) on xpath=//*[@class='custom-register-button']
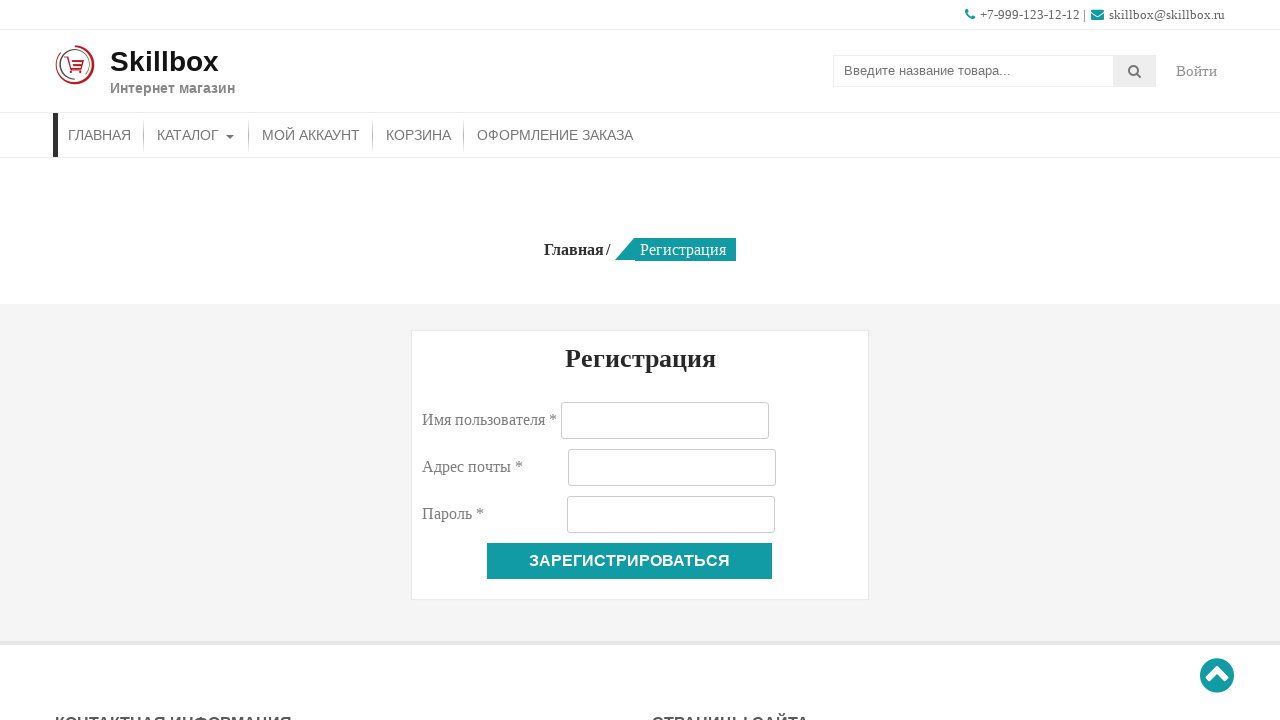

Registration page loaded successfully
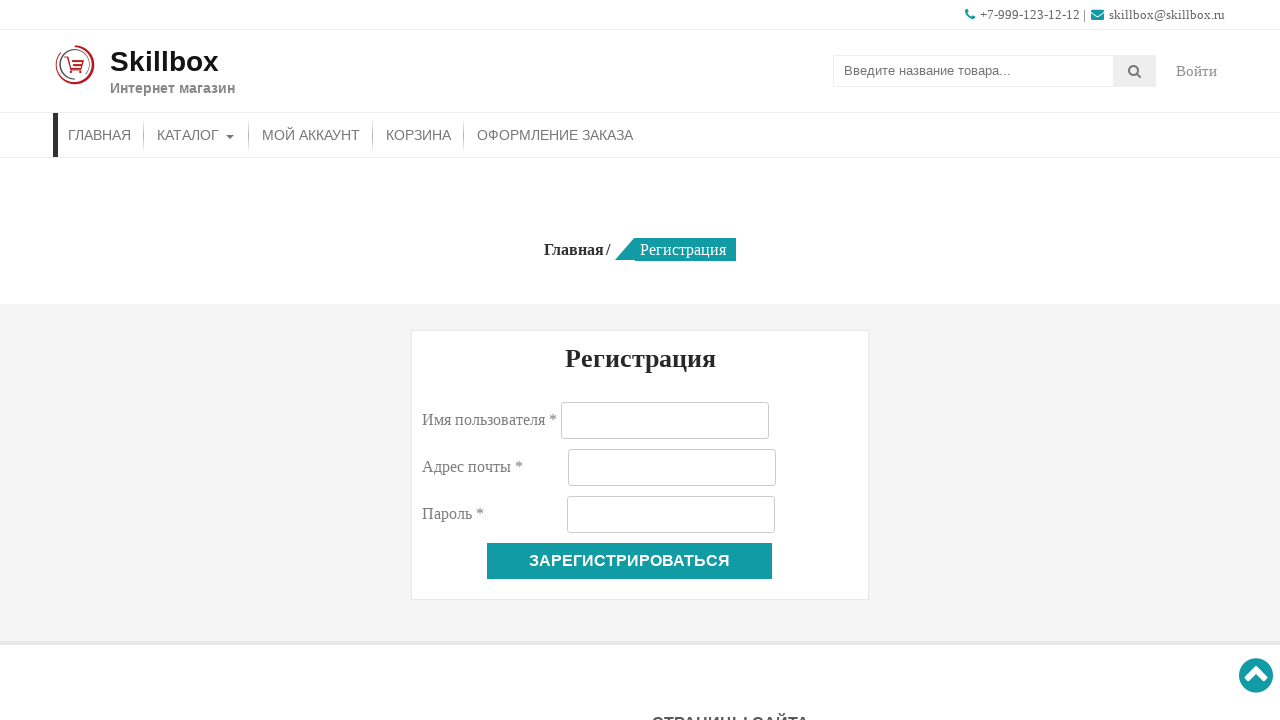

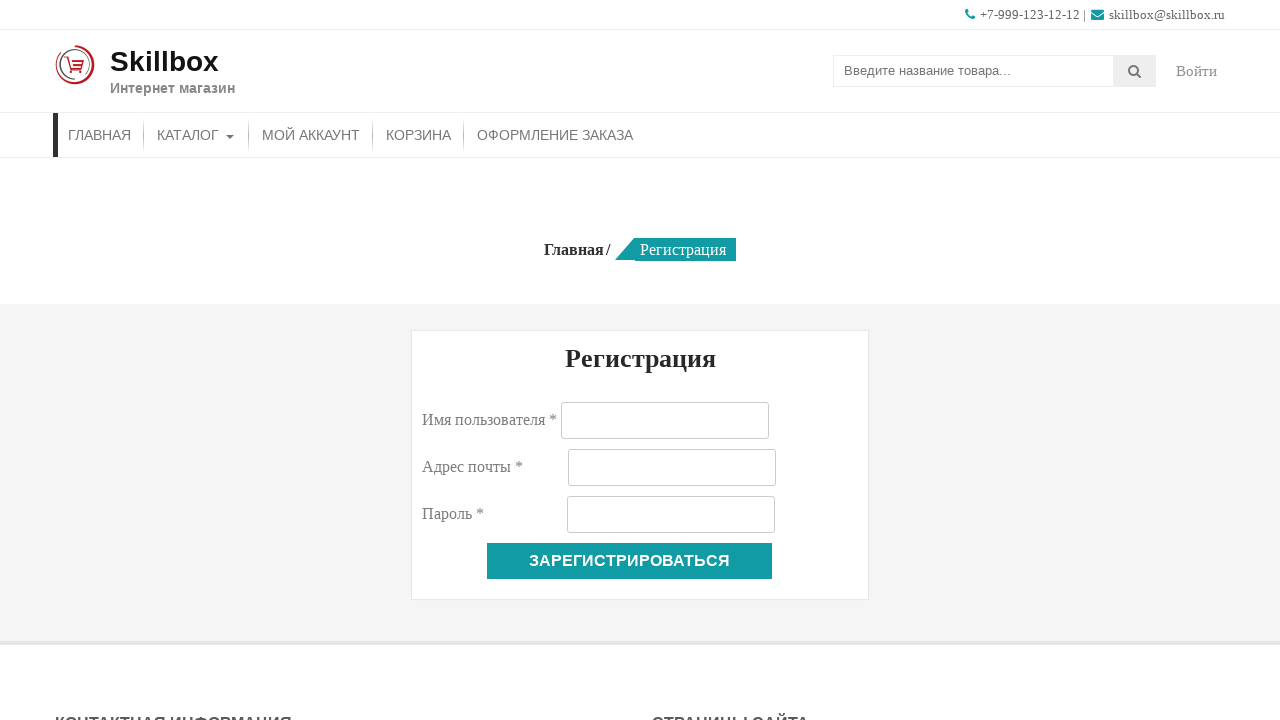